Tests that a saved change to an employee name persists after switching between employees

Starting URL: https://devmountain-qa.github.io/employee-manager/1.2_Version/index.html

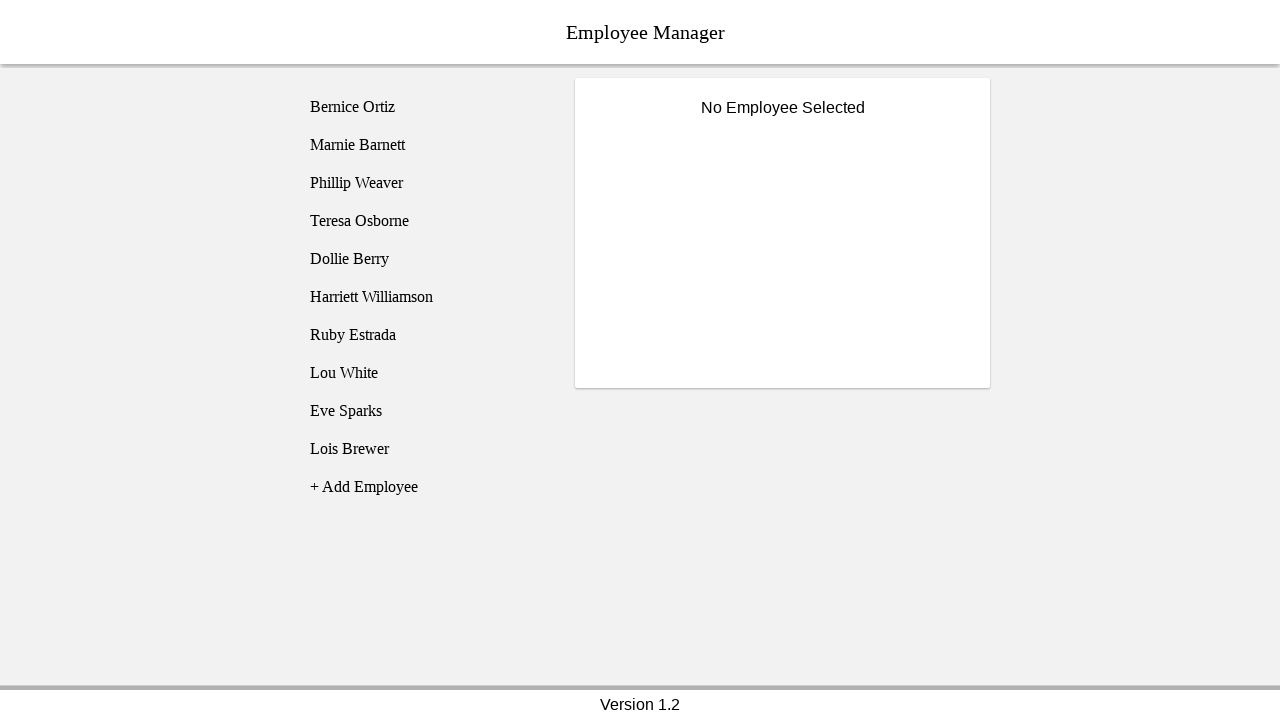

Clicked on Bernice Ortiz employee at (425, 107) on [name='employee1']
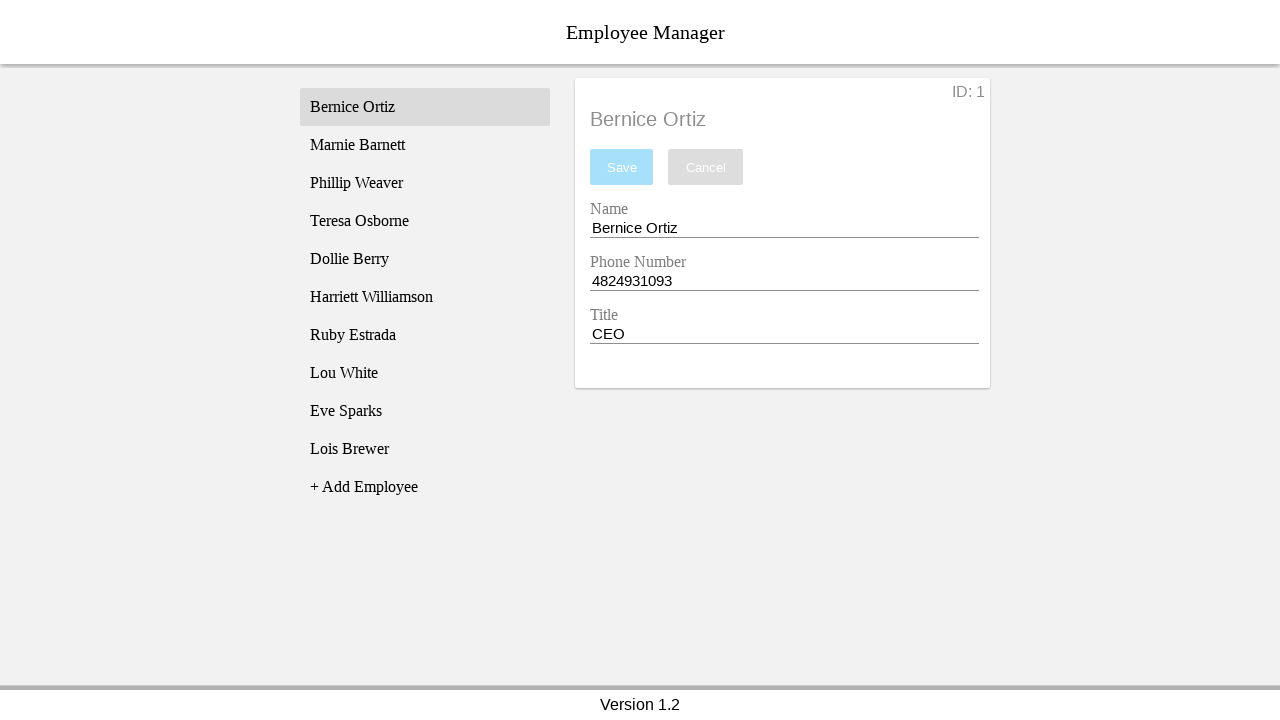

Name input field became visible
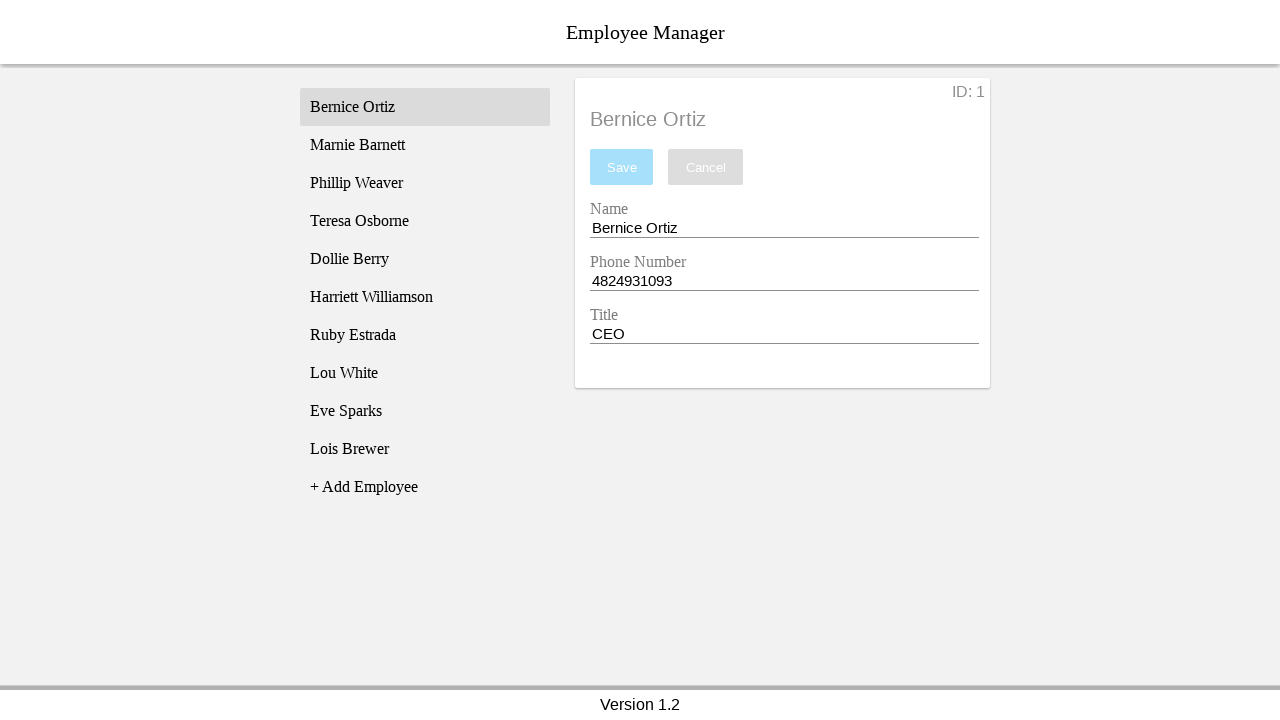

Filled name input with 'Test Name' on [name='nameEntry']
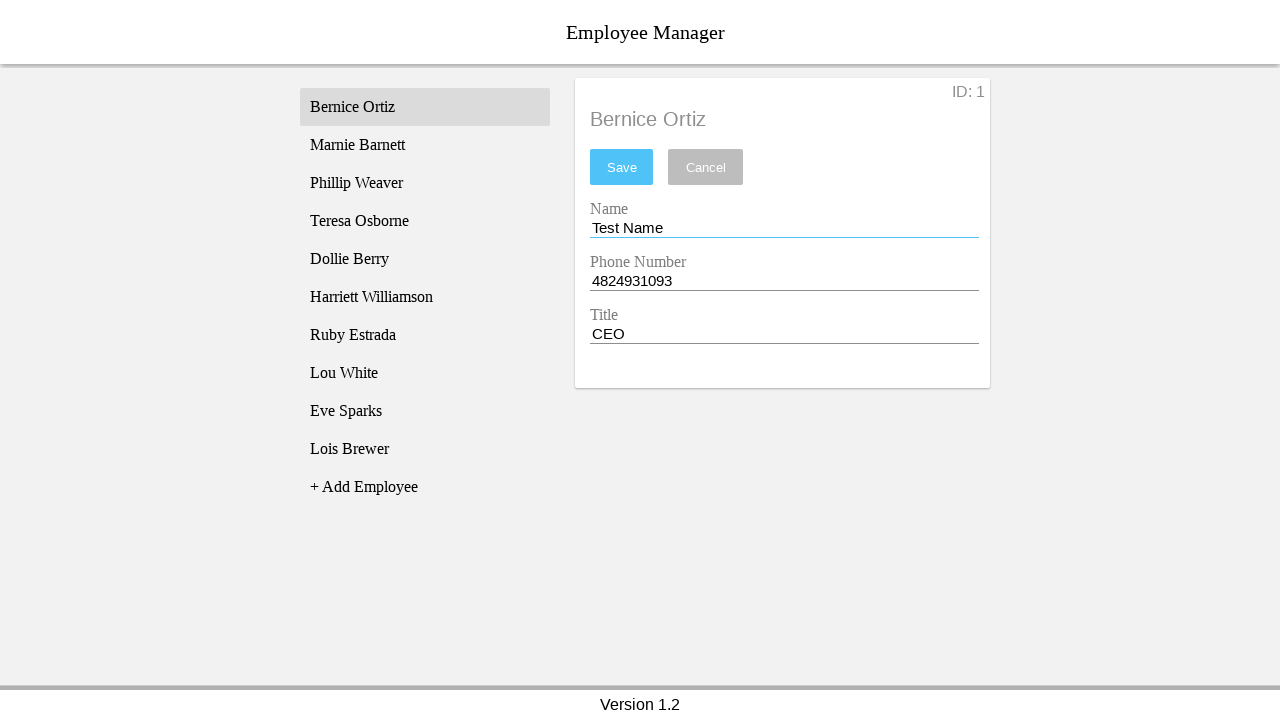

Clicked save button to save the name change at (622, 167) on #saveBtn
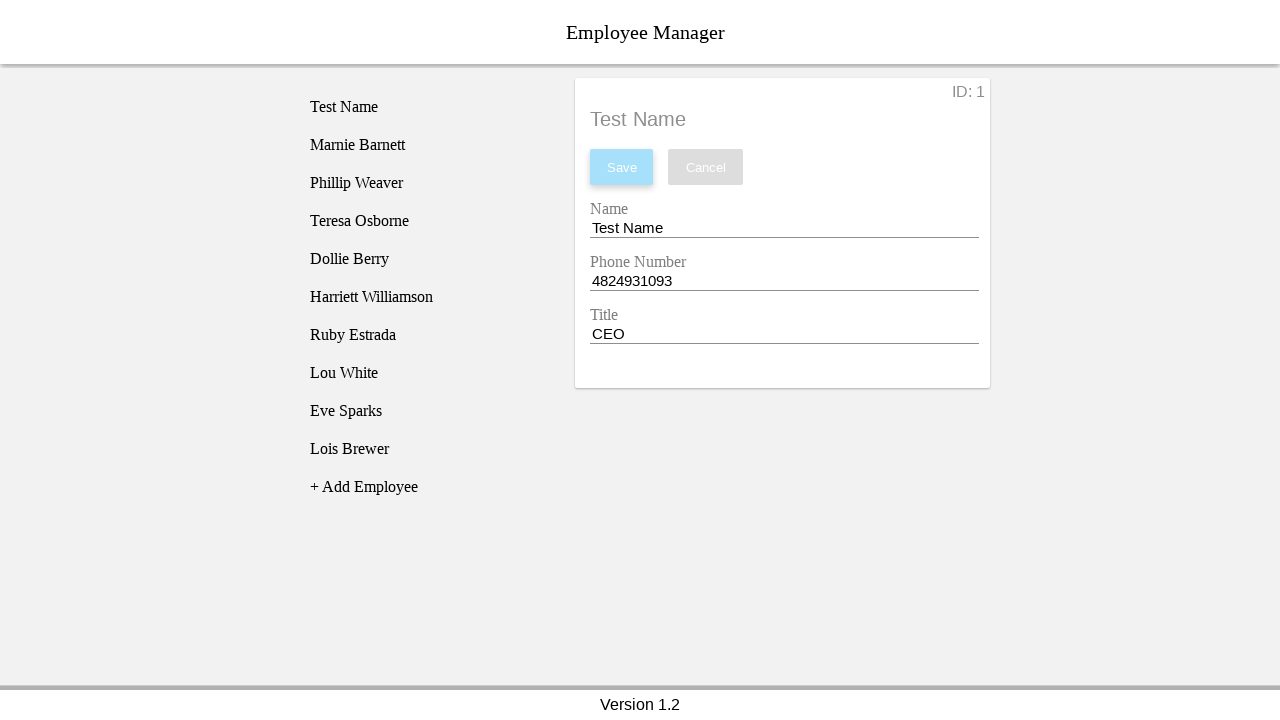

Clicked on Phillip Weaver employee to switch employees at (425, 183) on [name='employee3']
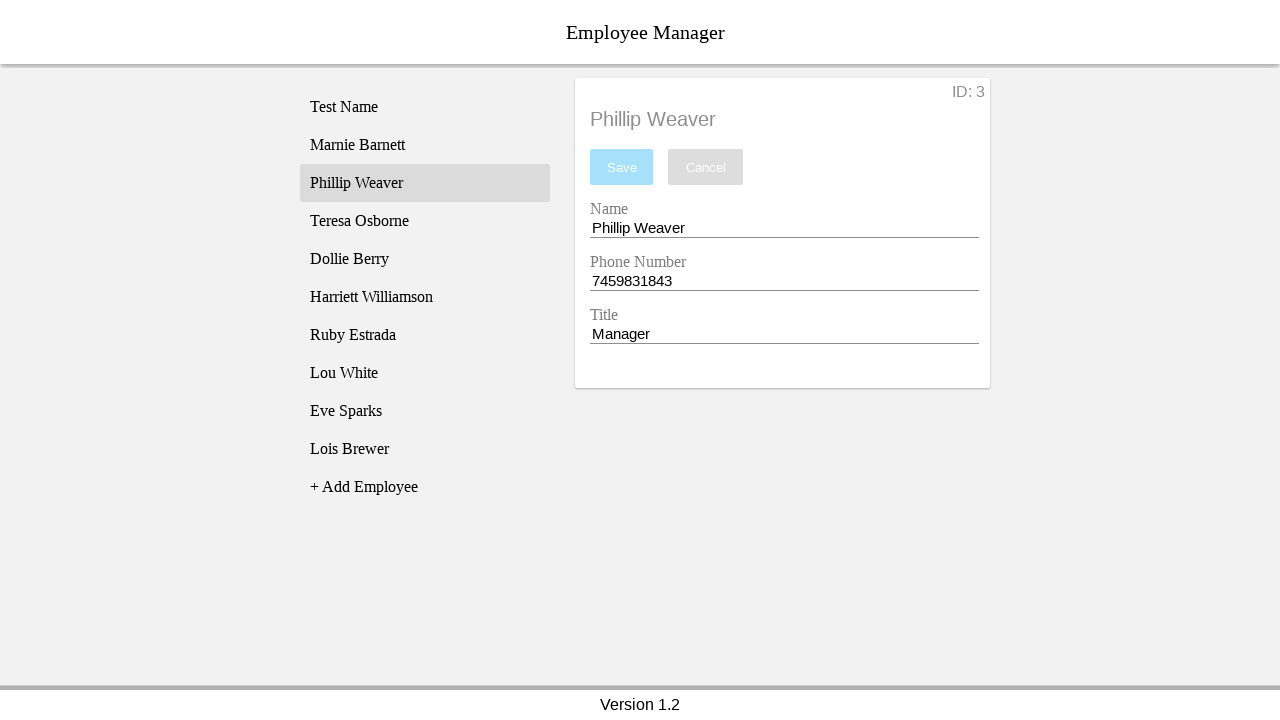

Waited 500ms for page to update
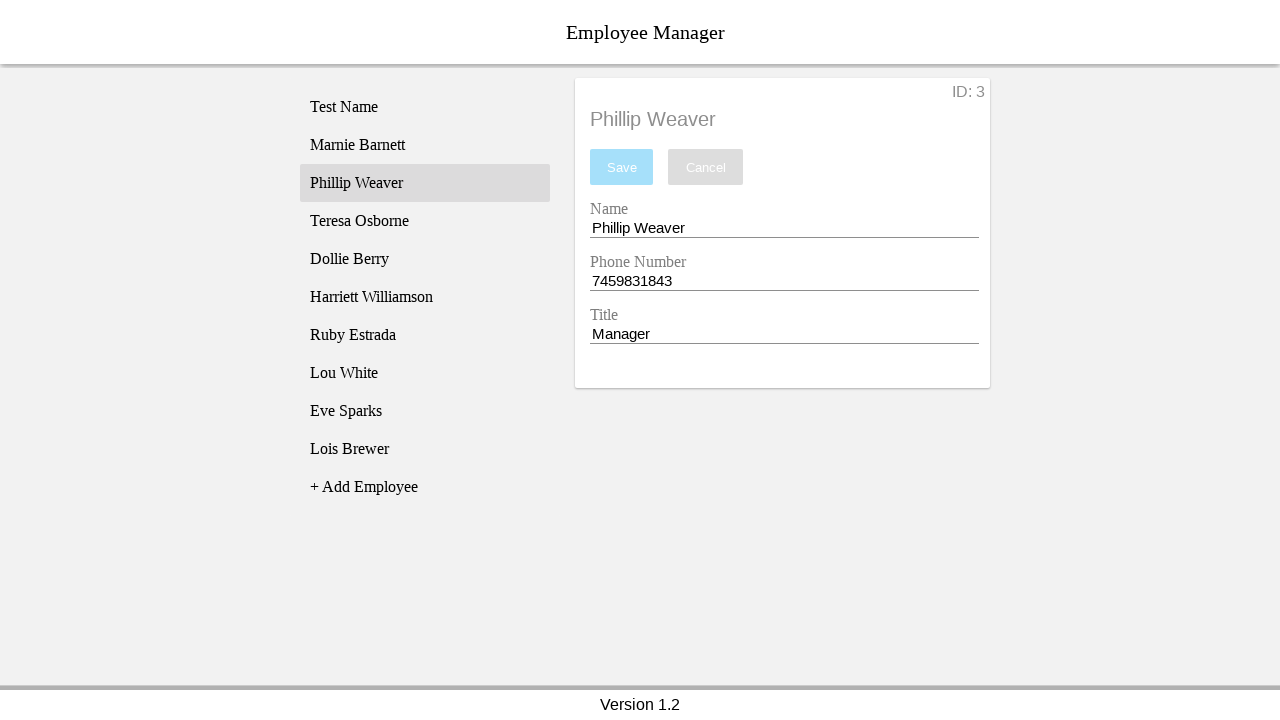

Clicked back on Bernice Ortiz employee to verify the saved change persists at (425, 107) on [name='employee1']
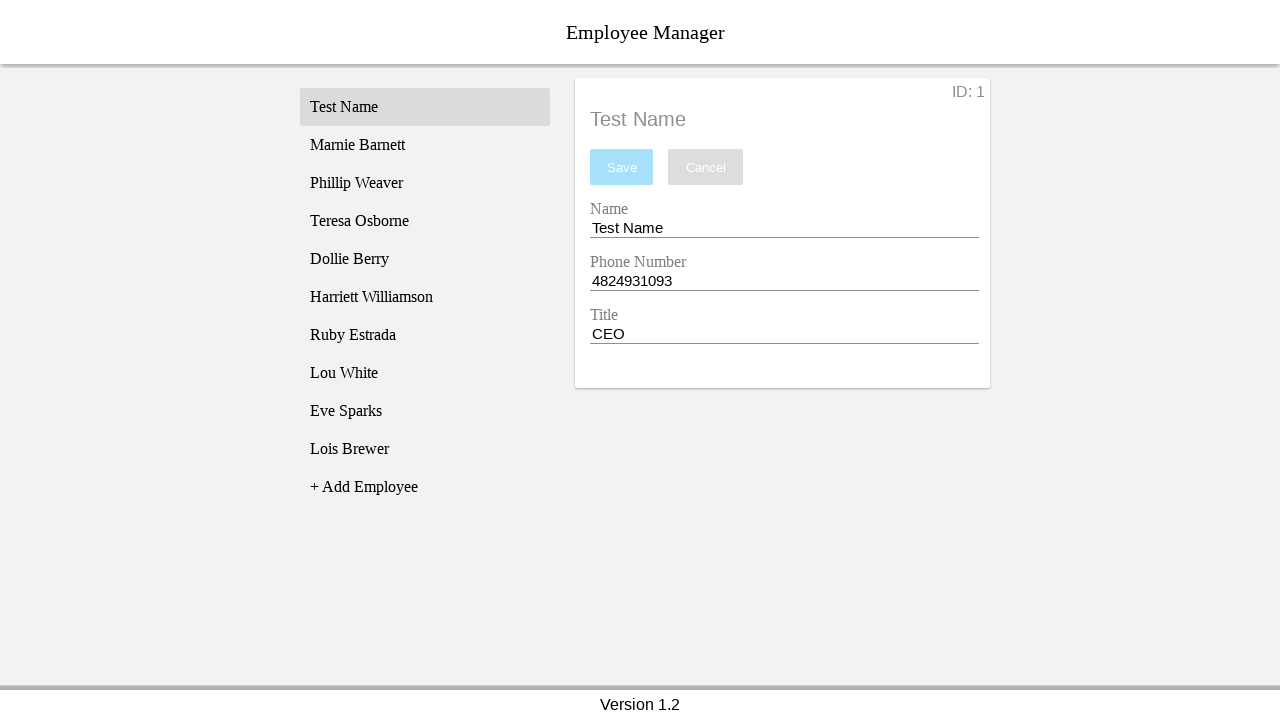

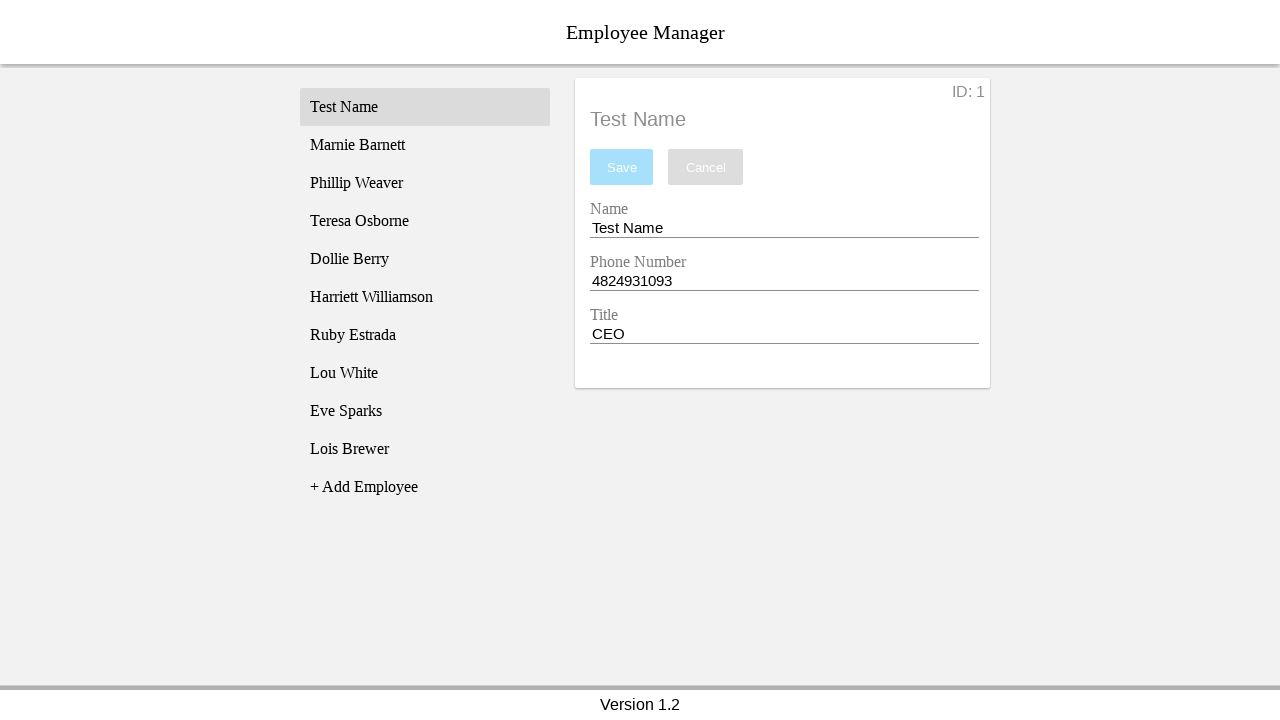